Tests window handling by clicking a link that opens a new tab, switching to the new tab by title, and verifying its title is "New Window"

Starting URL: https://the-internet.herokuapp.com/windows

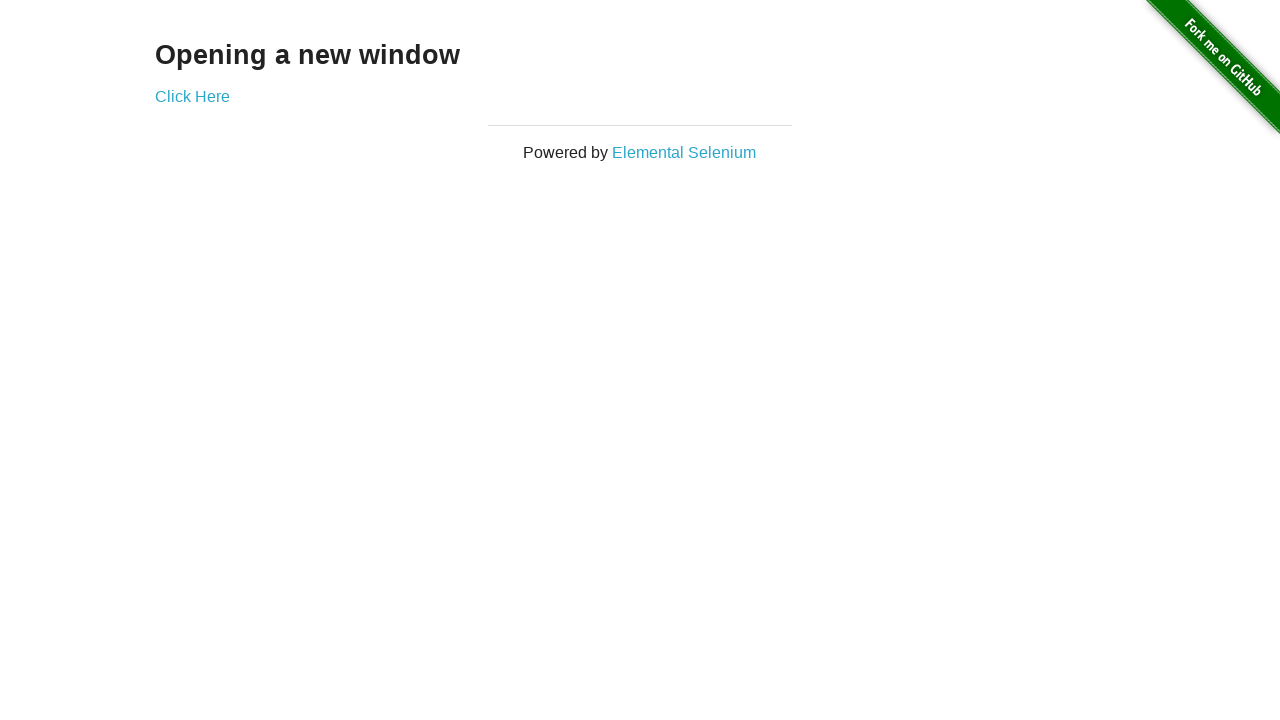

Navigated to the-internet.herokuapp.com/windows
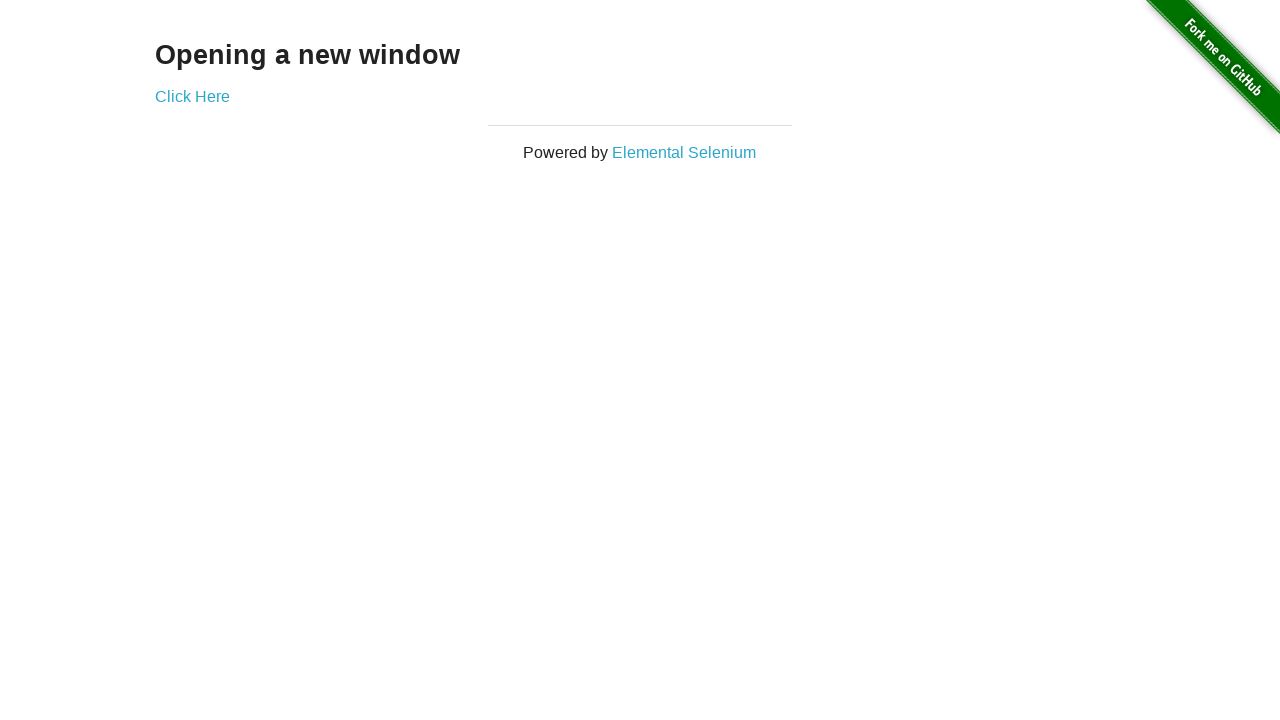

Clicked 'Click Here' link to open new tab at (192, 96) on xpath=//*[text()='Click Here']
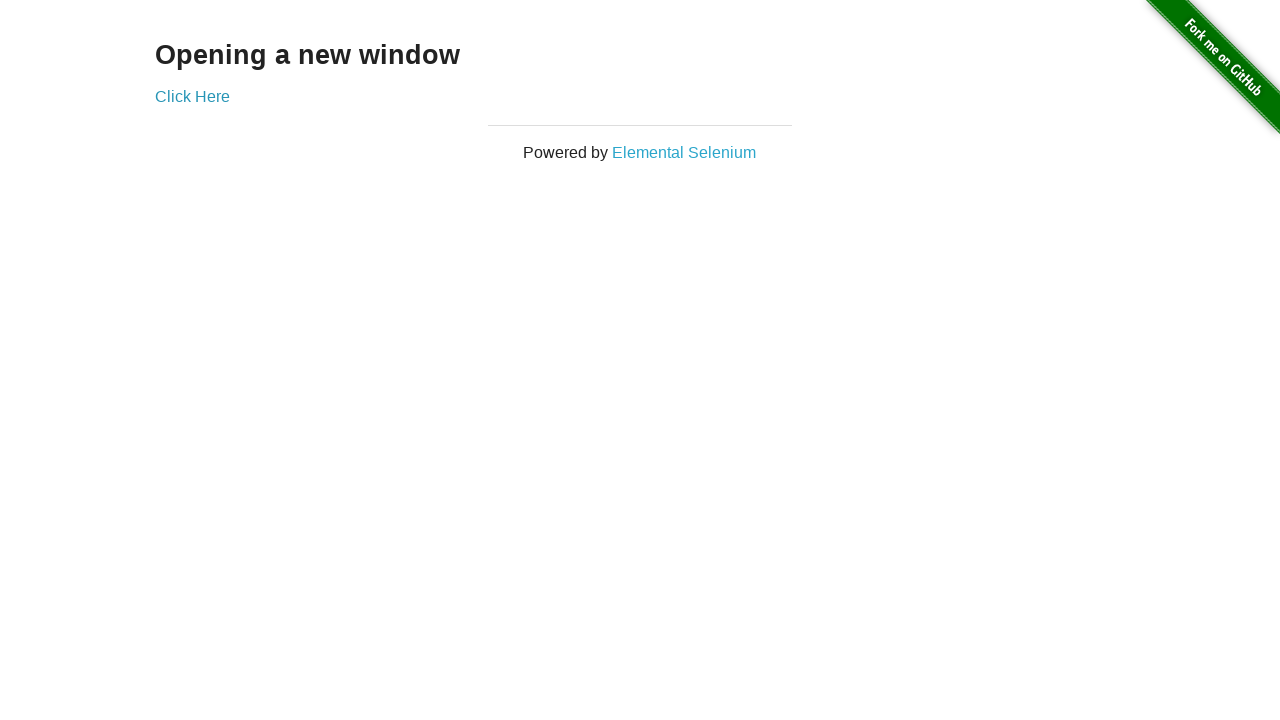

Retrieved new page/tab object
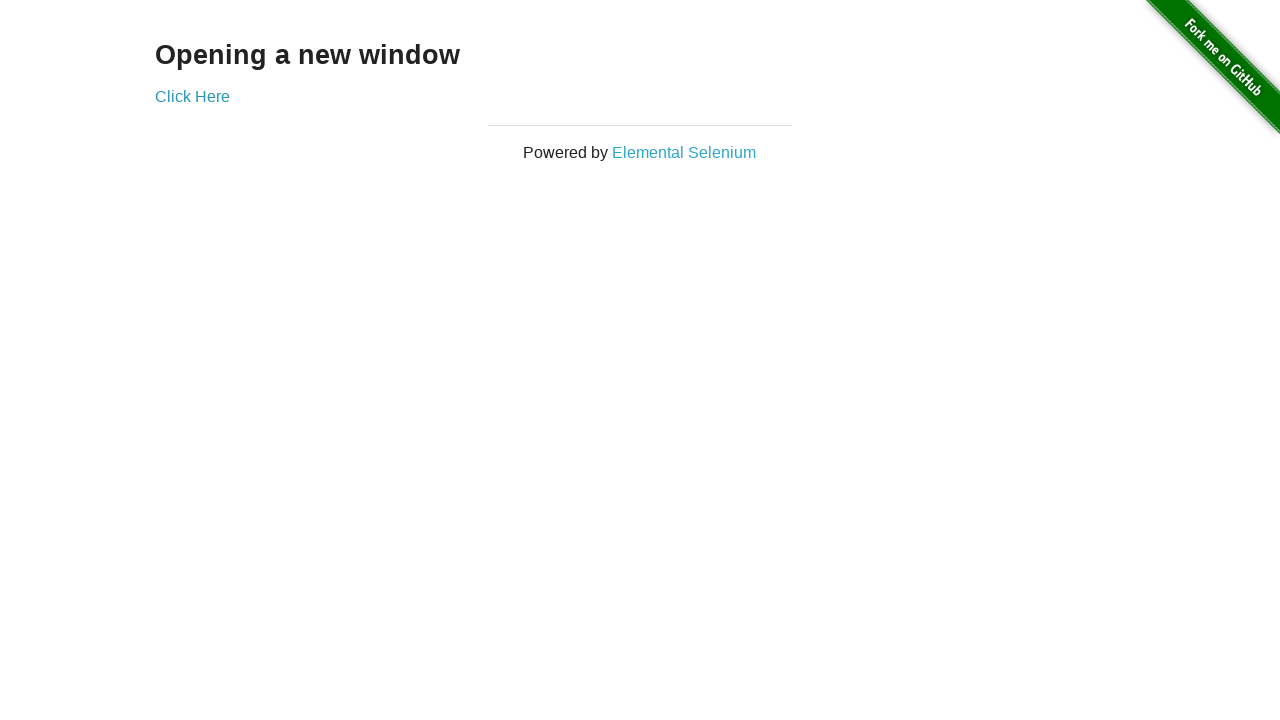

New tab finished loading
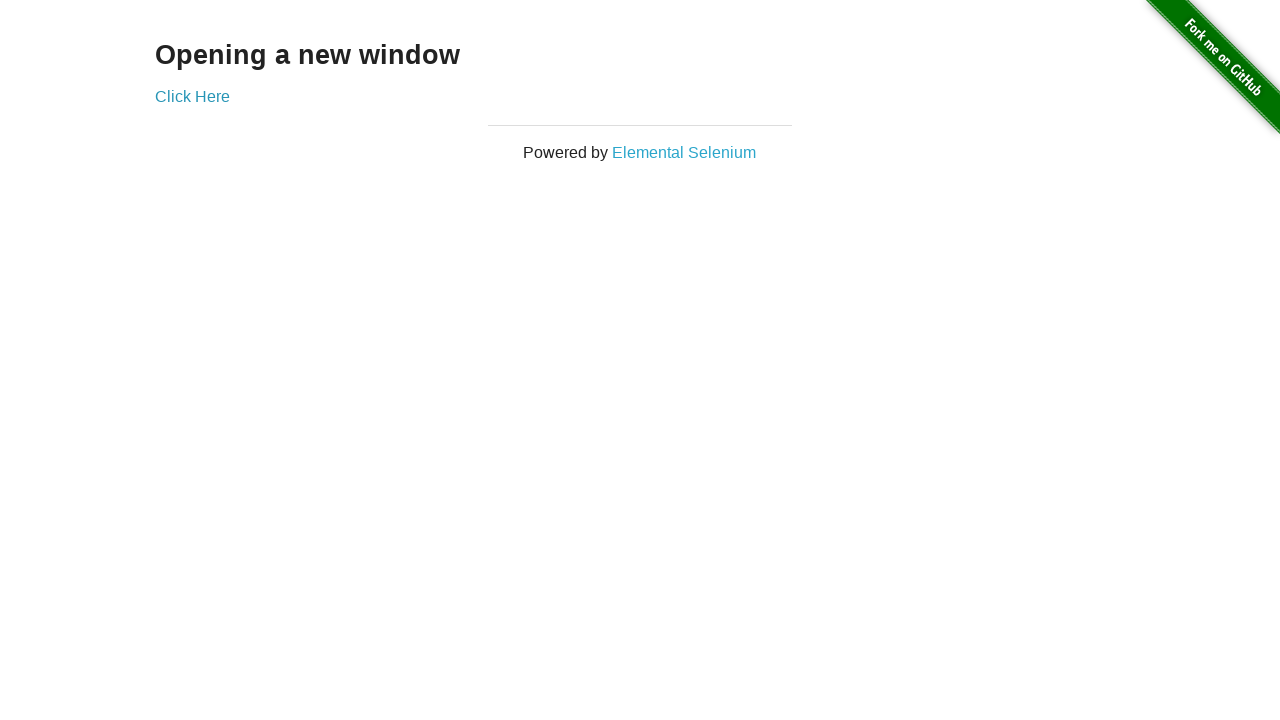

Verified new tab title is 'New Window'
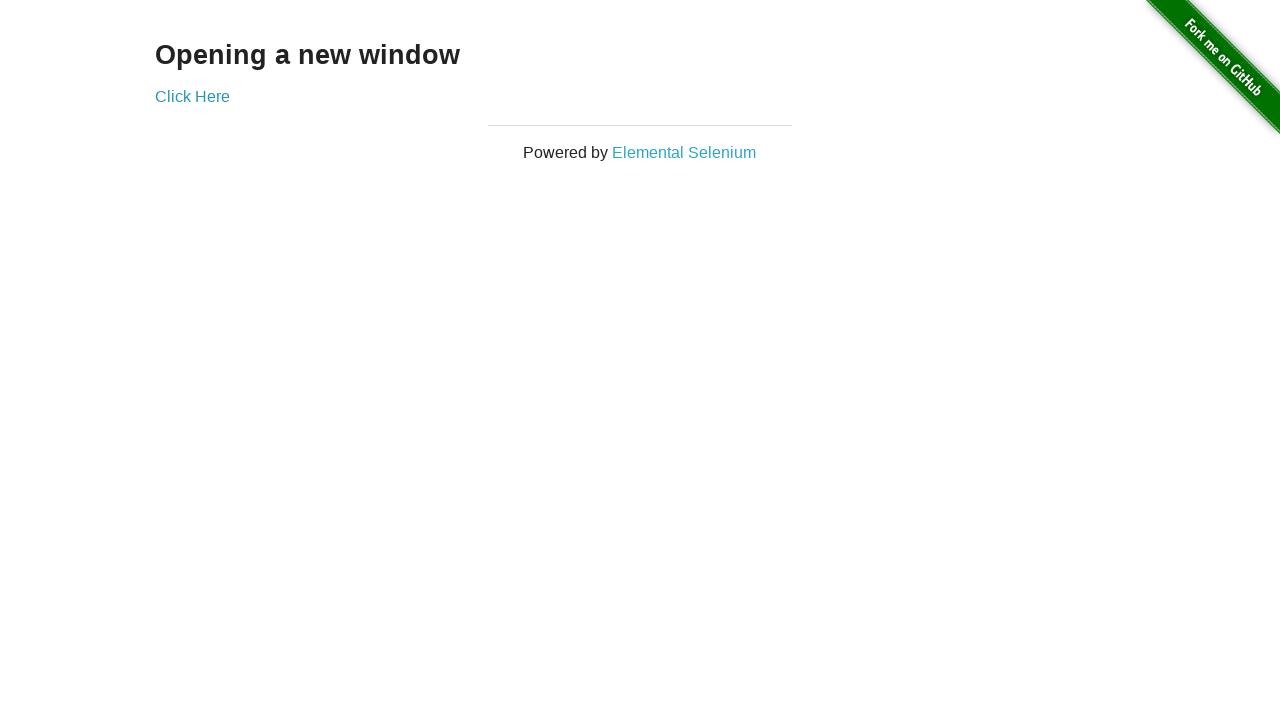

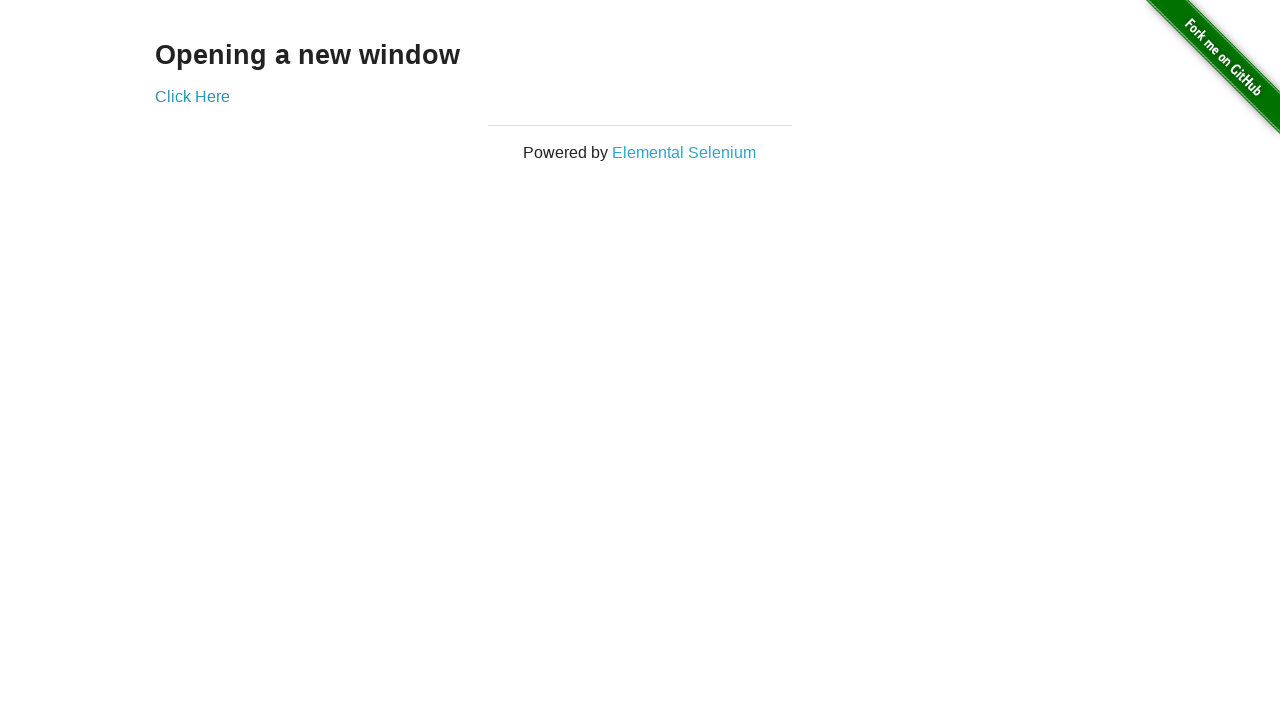